Tests dynamic loading functionality where an element becomes visible after clicking a start button, verifying the loading behavior and final text display.

Starting URL: https://the-internet.herokuapp.com/

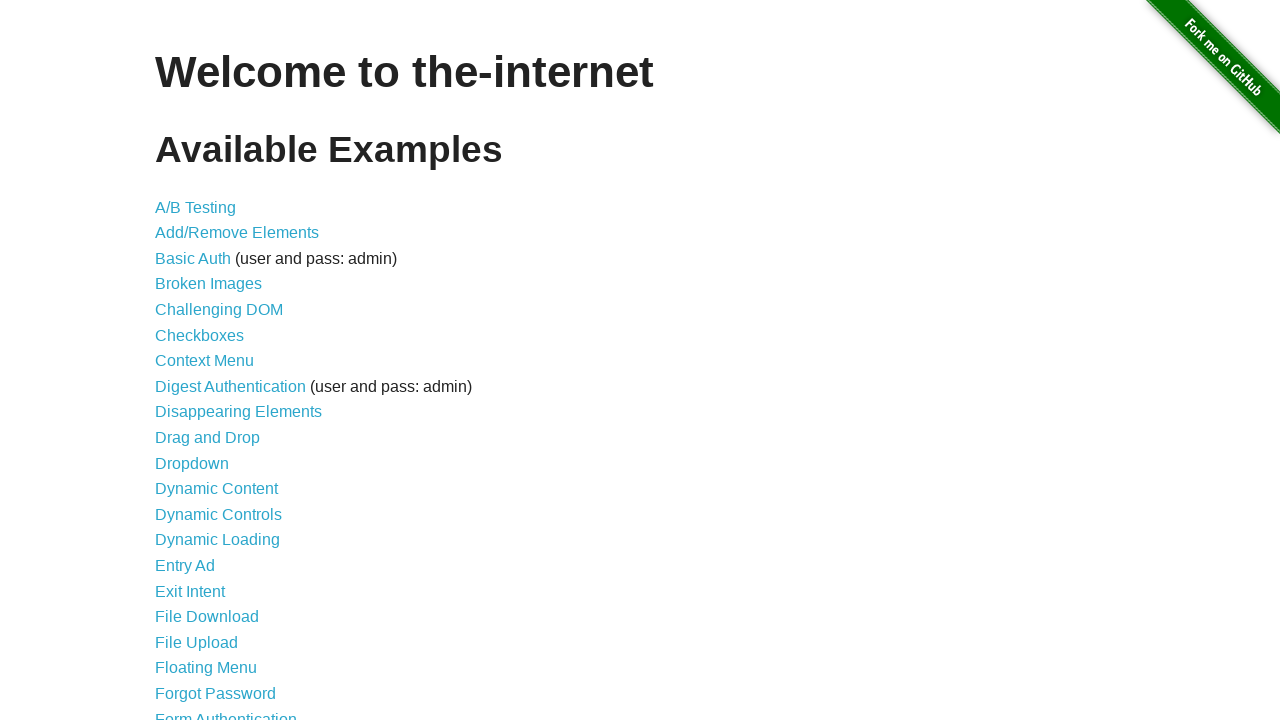

Clicked on Dynamic Loading link at (218, 540) on text=Dynamic Loading
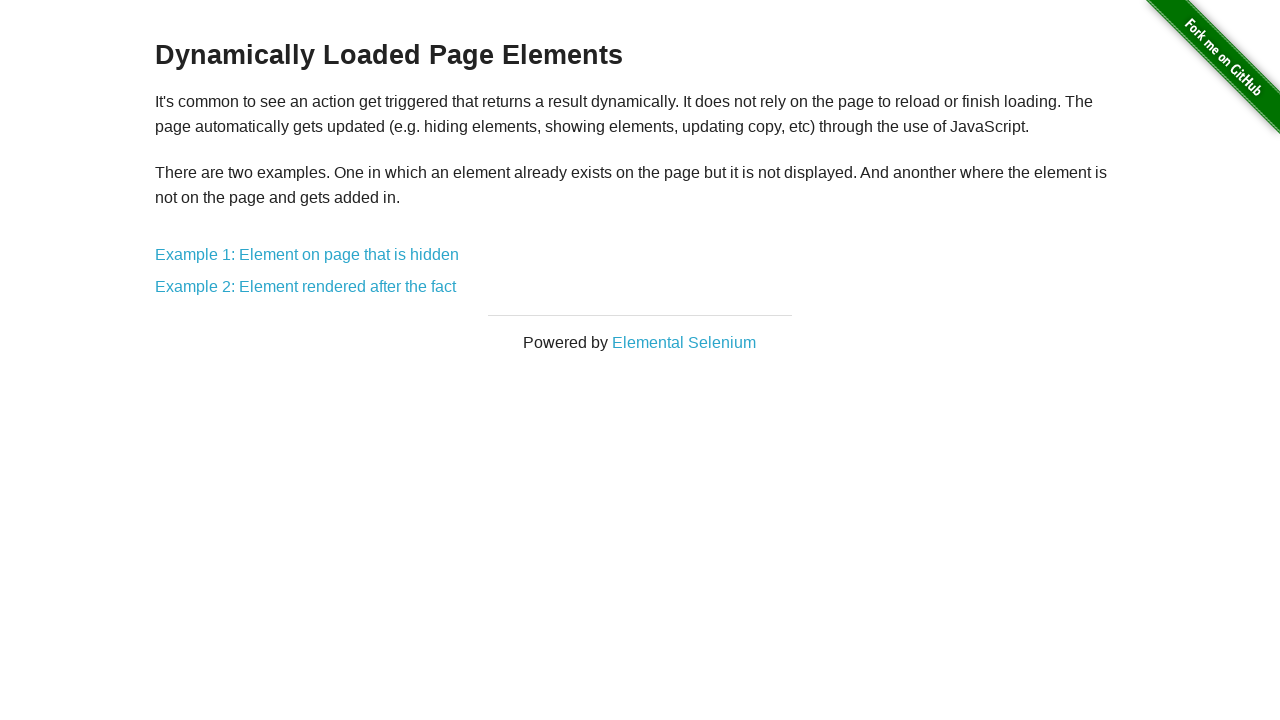

Clicked on Example 1 link at (307, 255) on text=Example 1
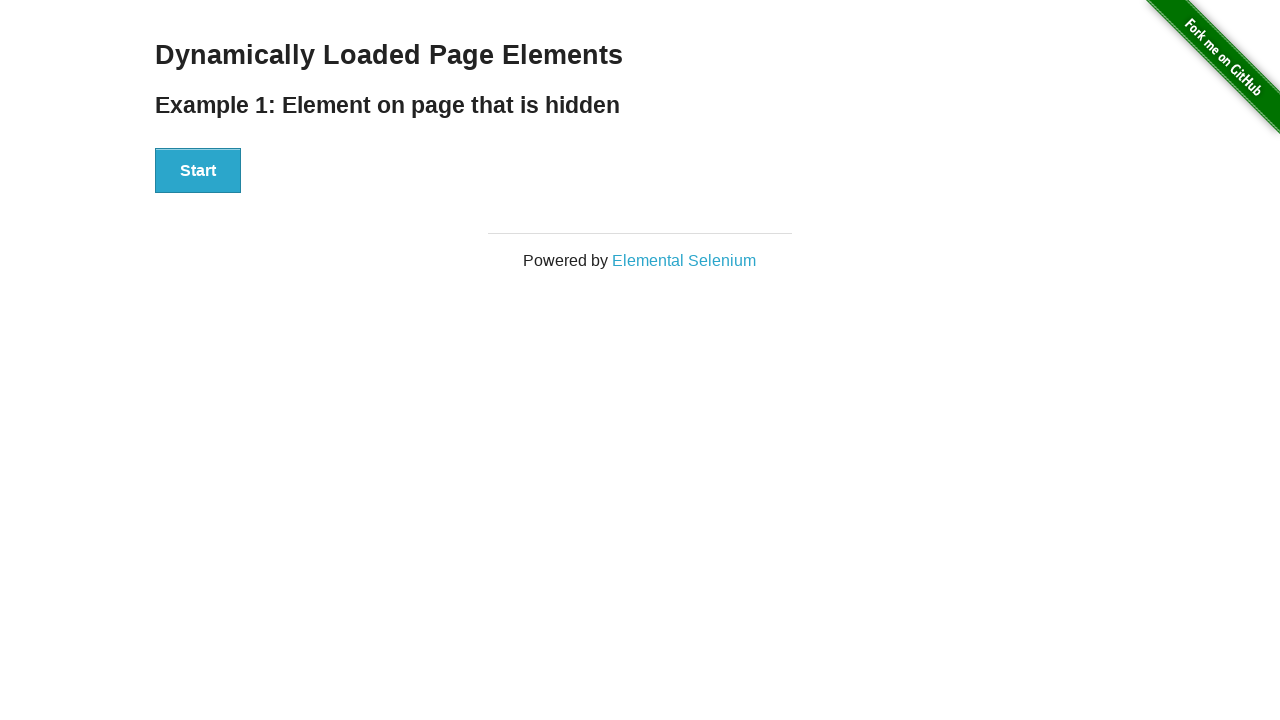

Clicked the start button to initiate dynamic loading at (198, 171) on #start > button
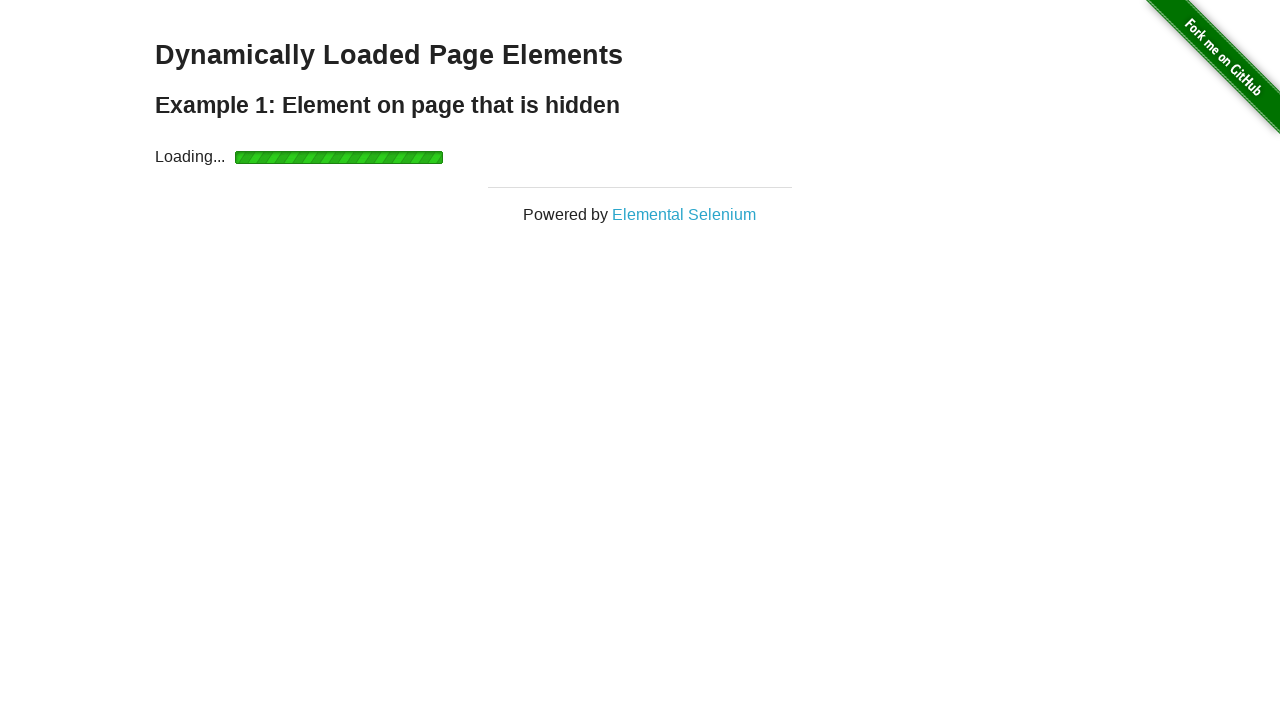

Element became visible after loading completed, finish block displayed
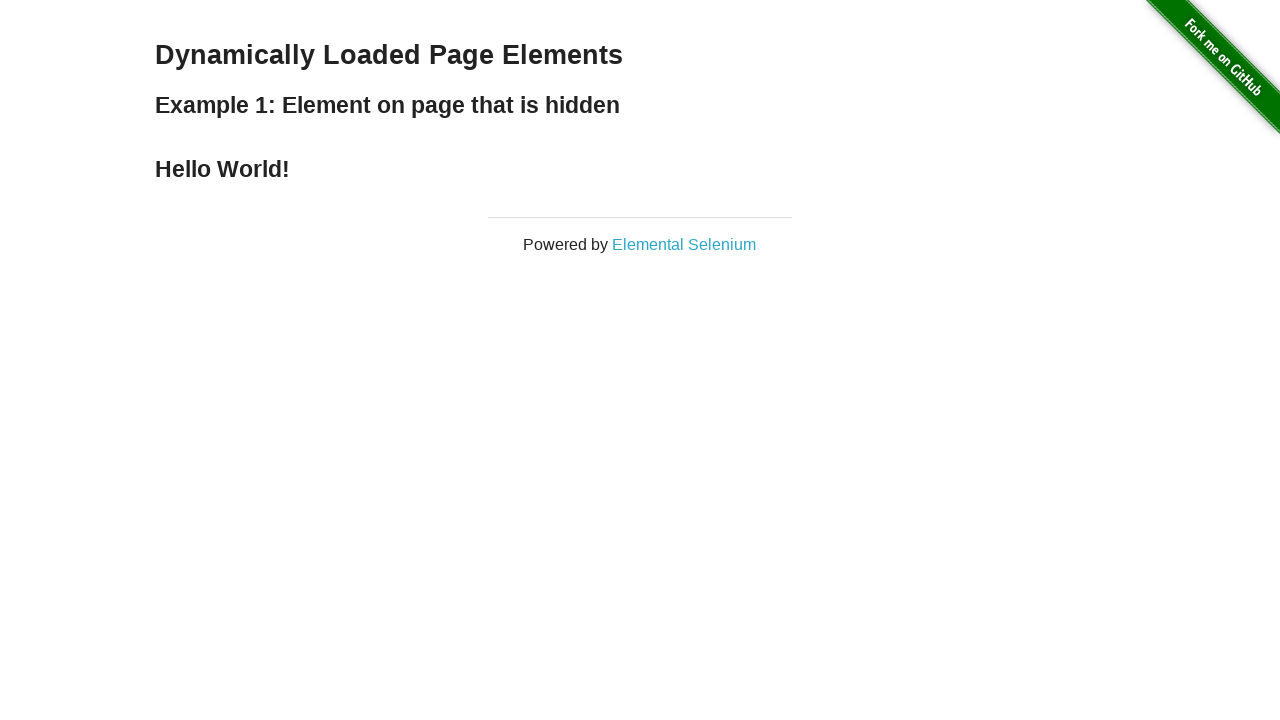

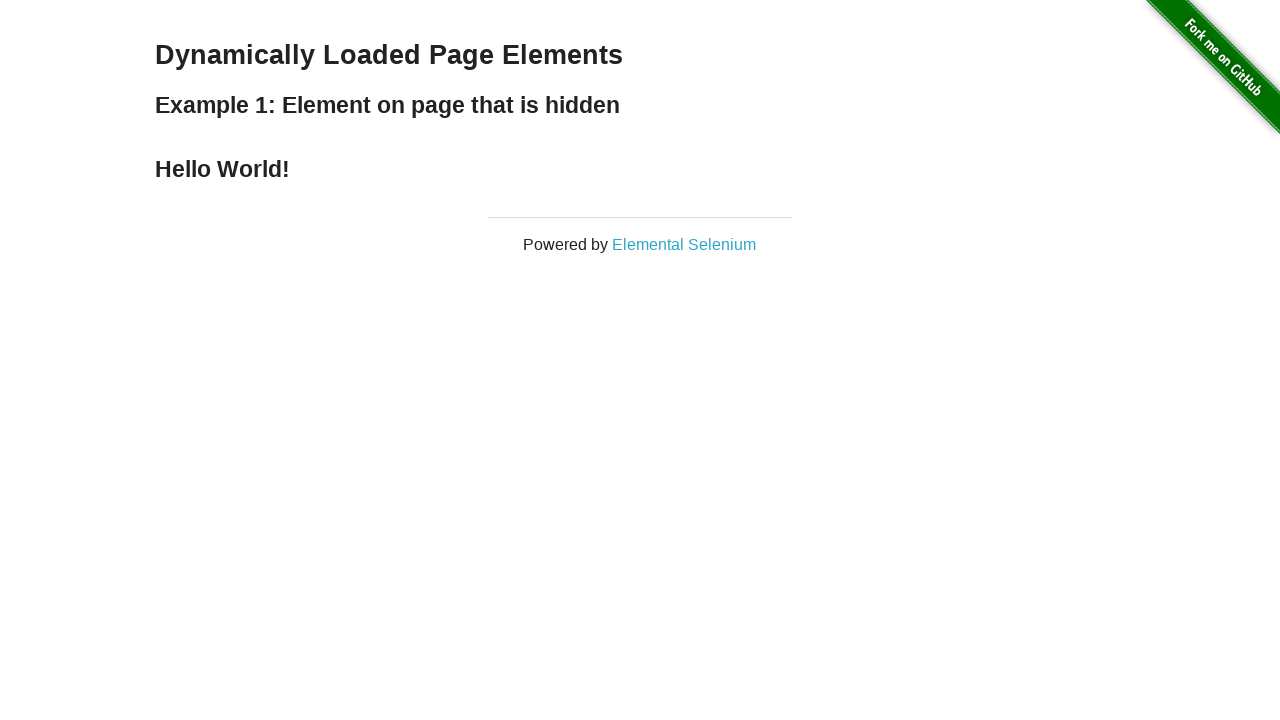